Tests dropdown/select element functionality by selecting options using different methods: visible text, index, and value attribute

Starting URL: https://training-support.net/webelements/selects

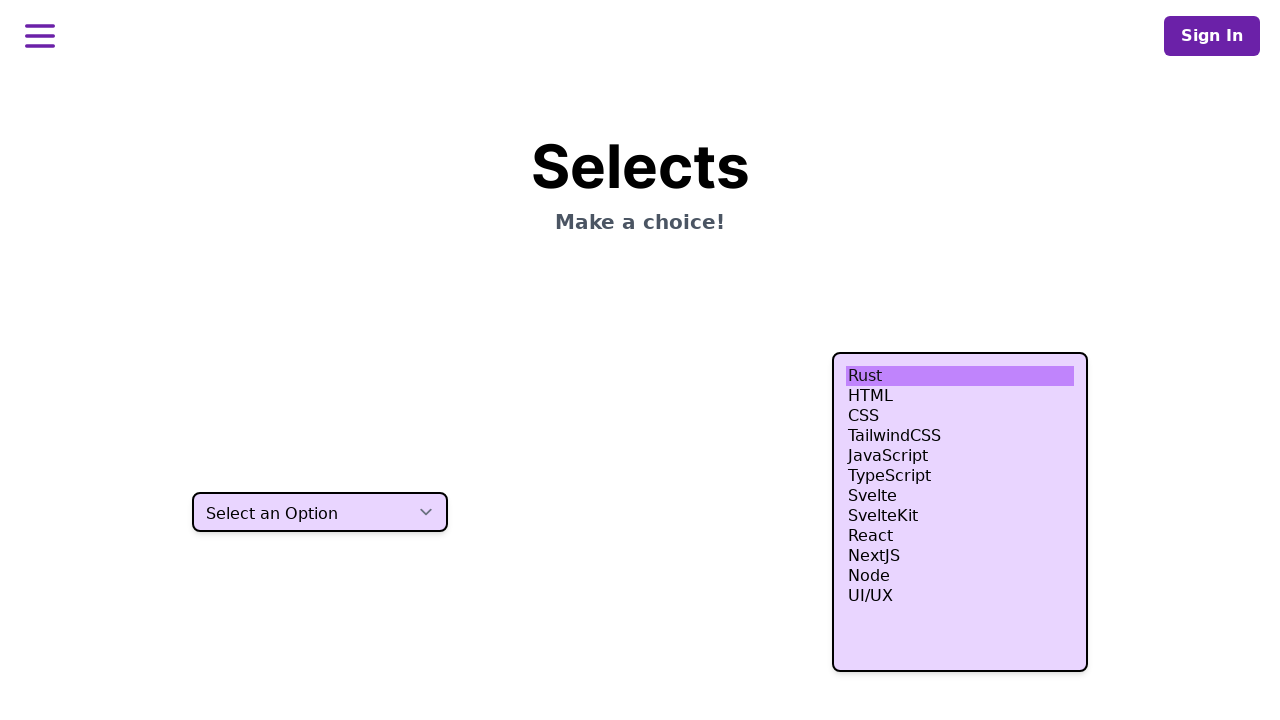

Selected dropdown option 'Two' by visible text on select.h-10
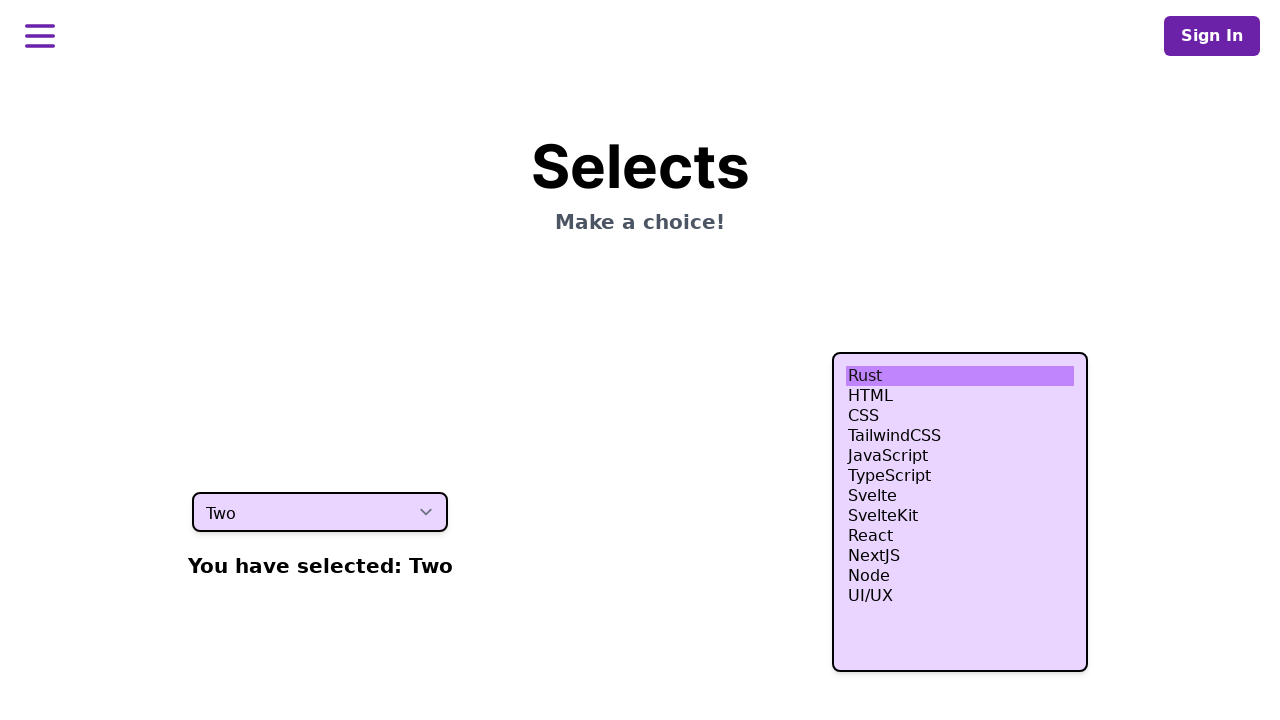

Selected fourth dropdown option using index 3 on select.h-10
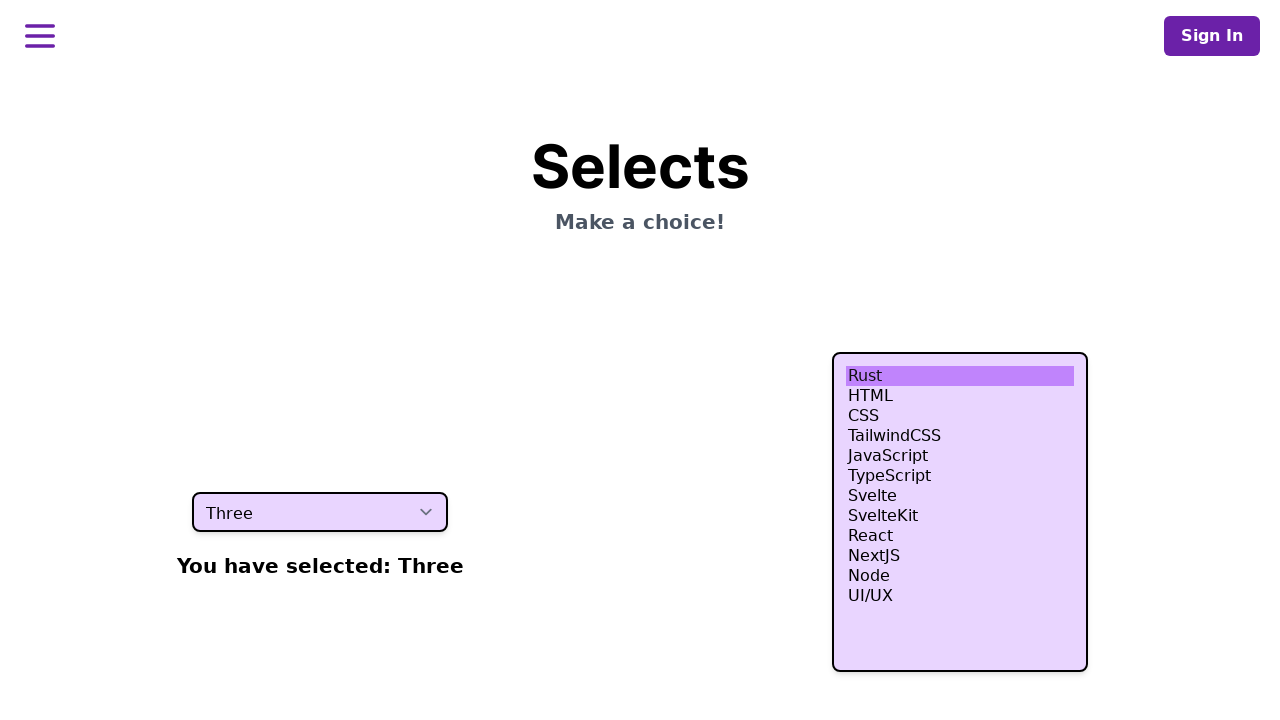

Selected dropdown option using value attribute 'four' on select.h-10
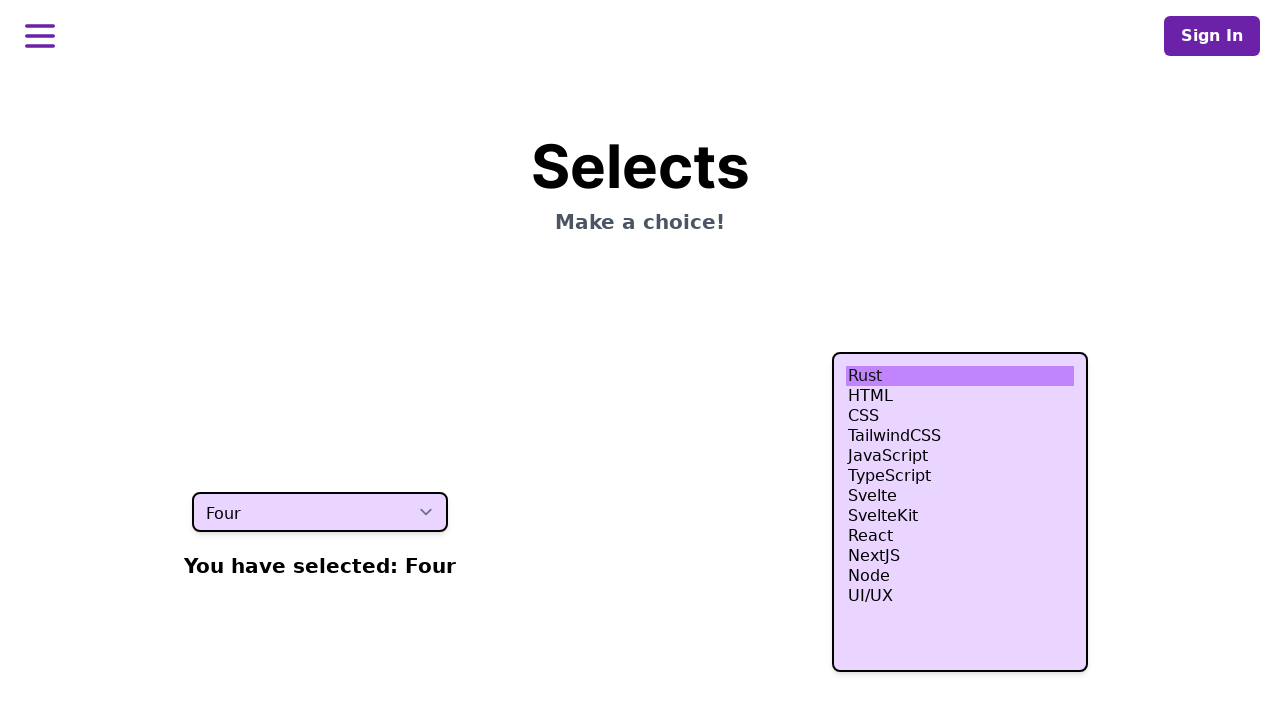

Confirmed dropdown element is still present after selections
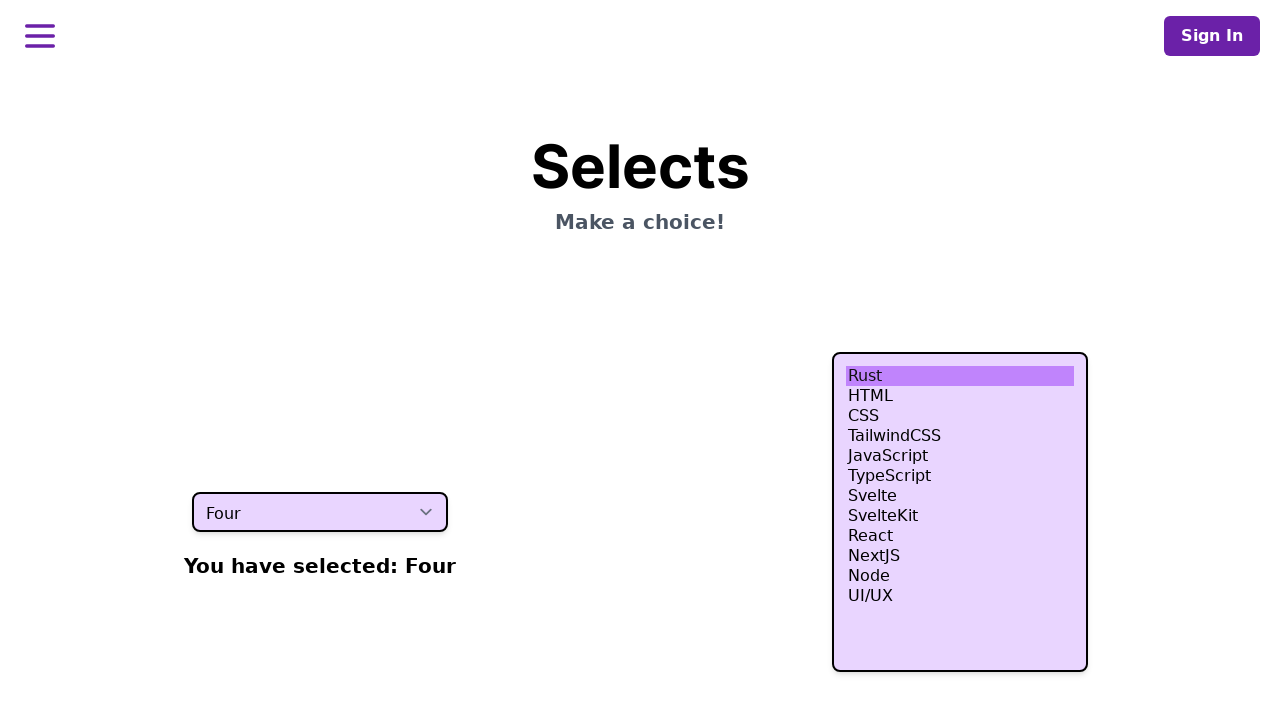

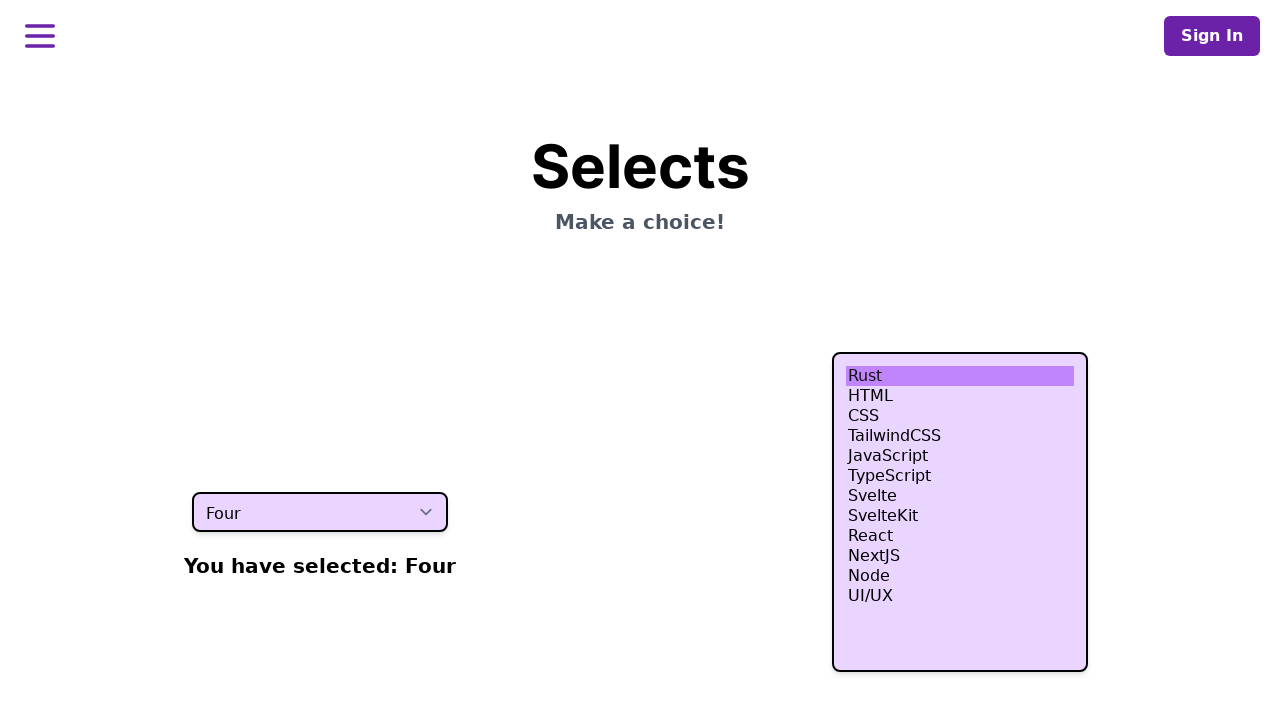